Tests that entered text is trimmed when editing a todo item

Starting URL: https://demo.playwright.dev/todomvc

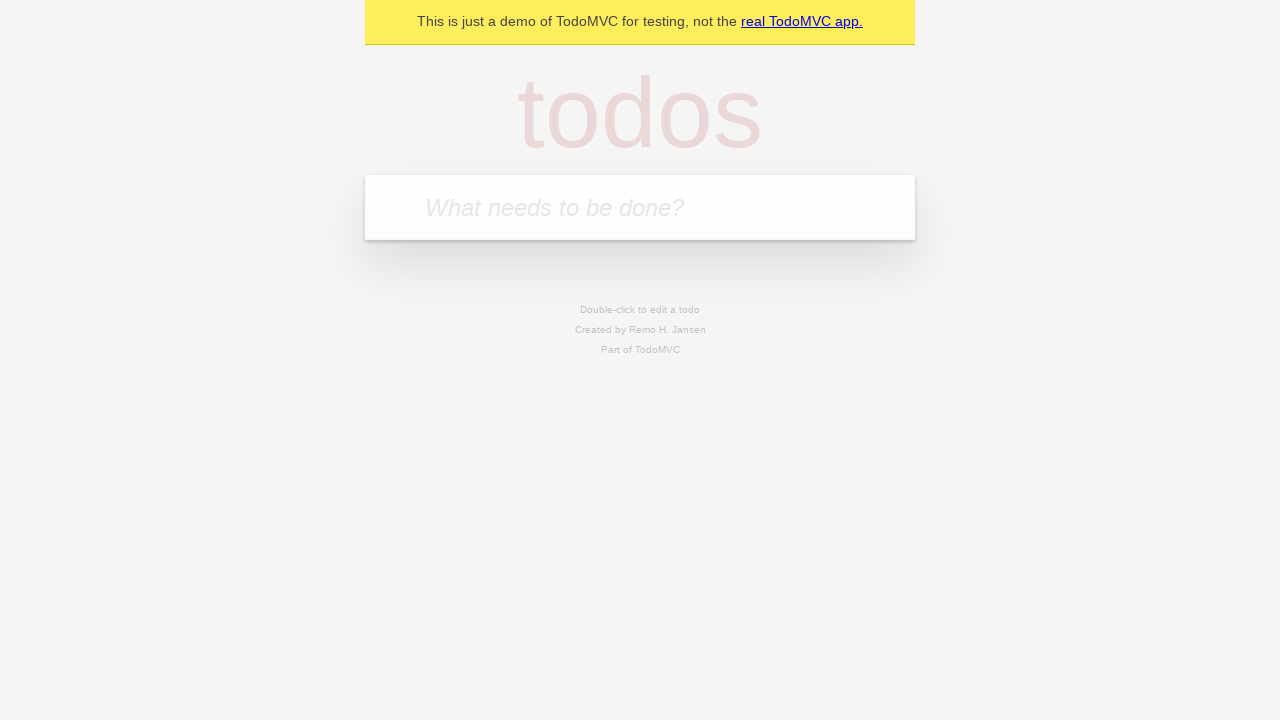

Filled new todo field with 'buy some cheese' on internal:attr=[placeholder="What needs to be done?"i]
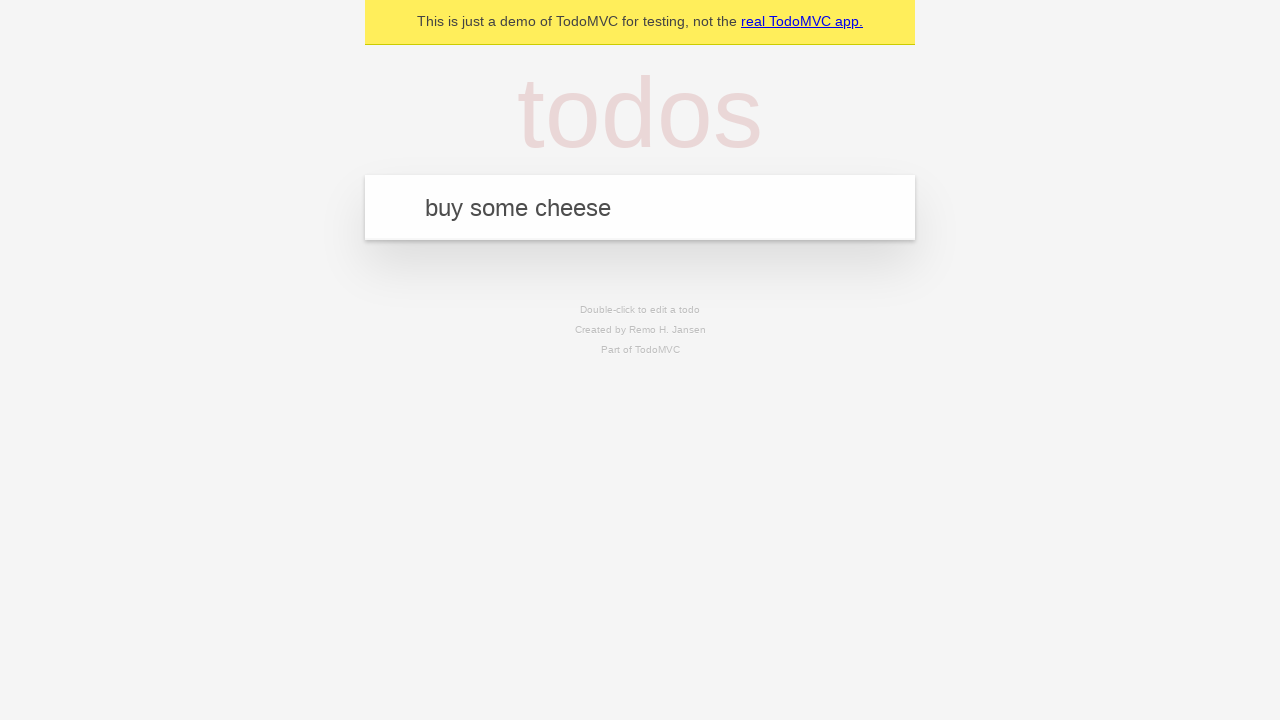

Pressed Enter to create todo 'buy some cheese' on internal:attr=[placeholder="What needs to be done?"i]
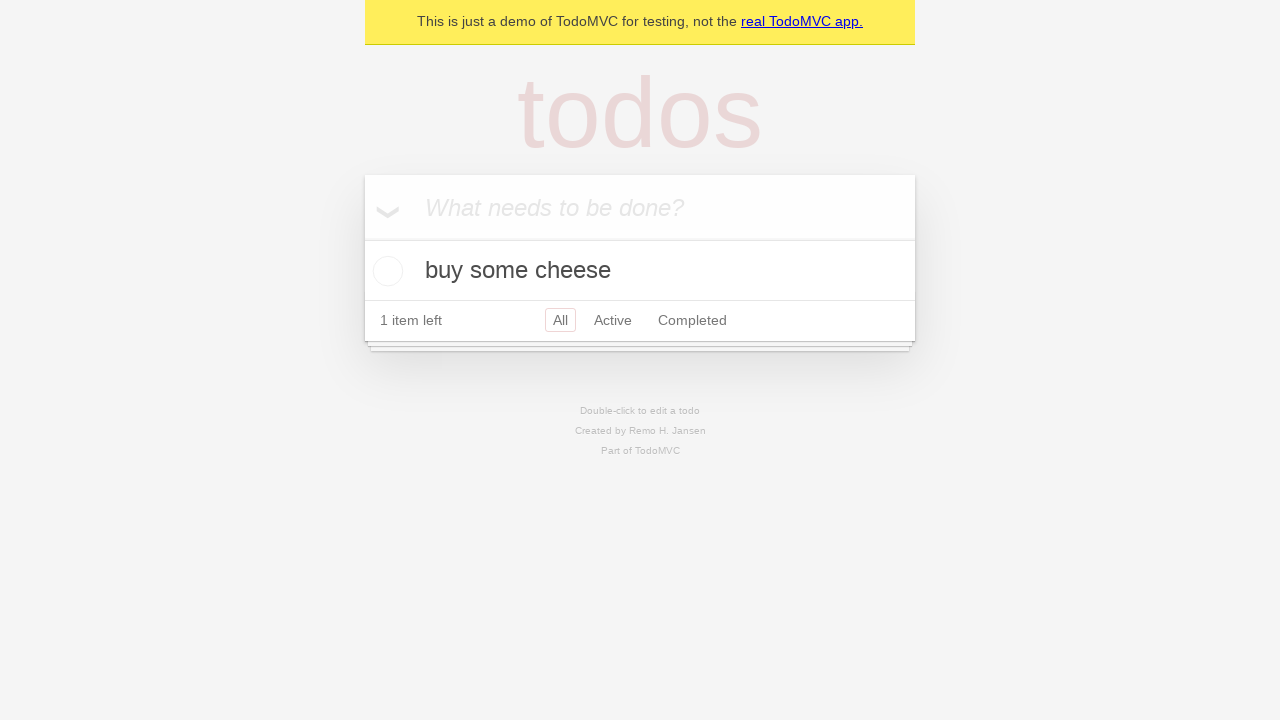

Filled new todo field with 'feed the cat' on internal:attr=[placeholder="What needs to be done?"i]
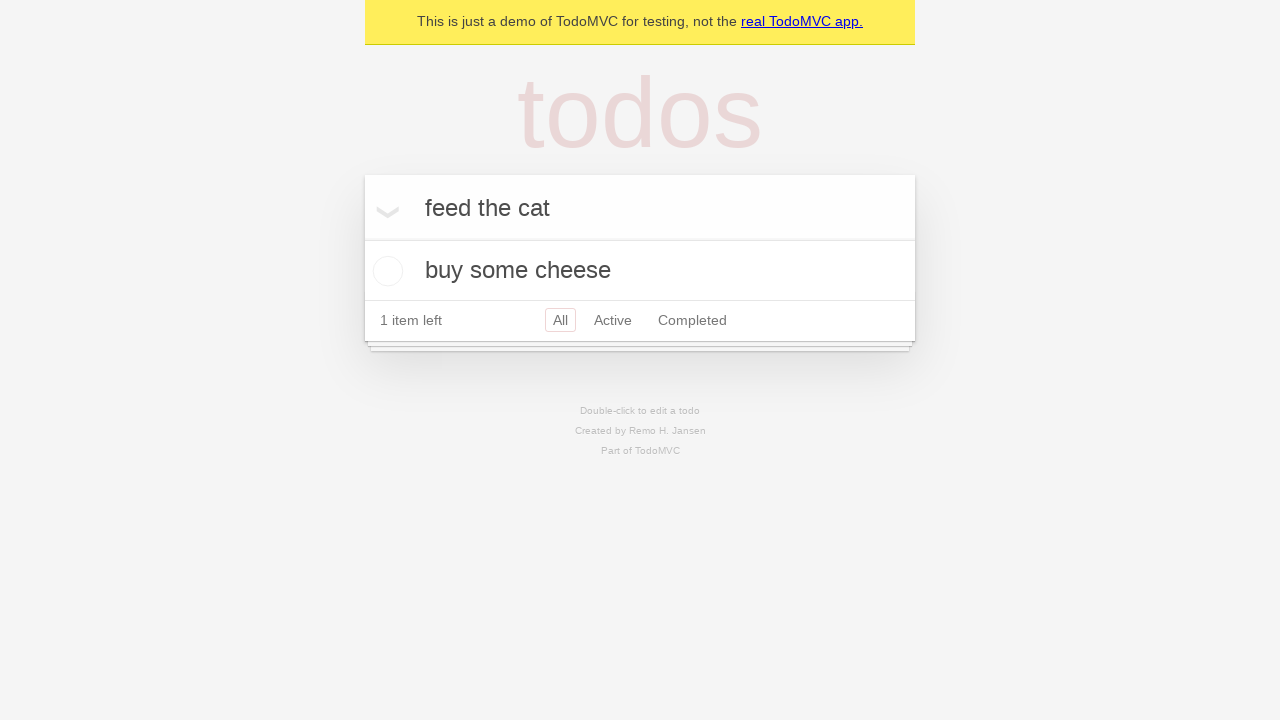

Pressed Enter to create todo 'feed the cat' on internal:attr=[placeholder="What needs to be done?"i]
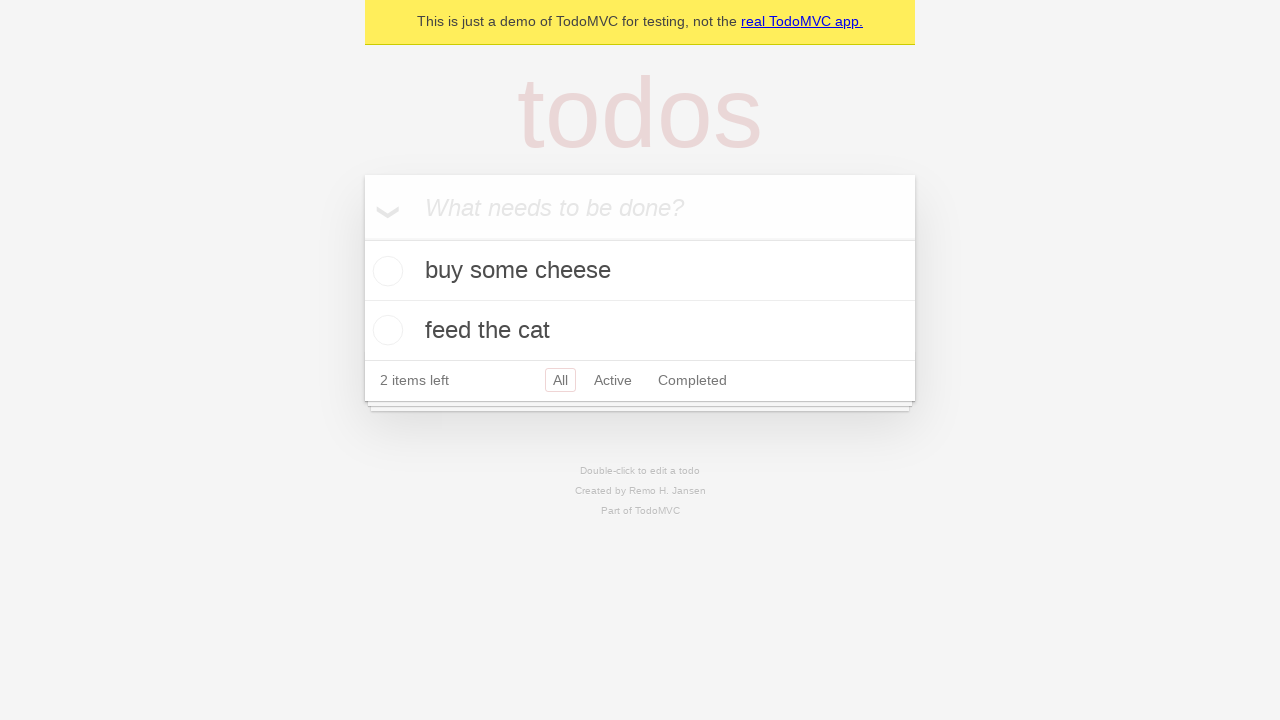

Filled new todo field with 'book a doctors appointment' on internal:attr=[placeholder="What needs to be done?"i]
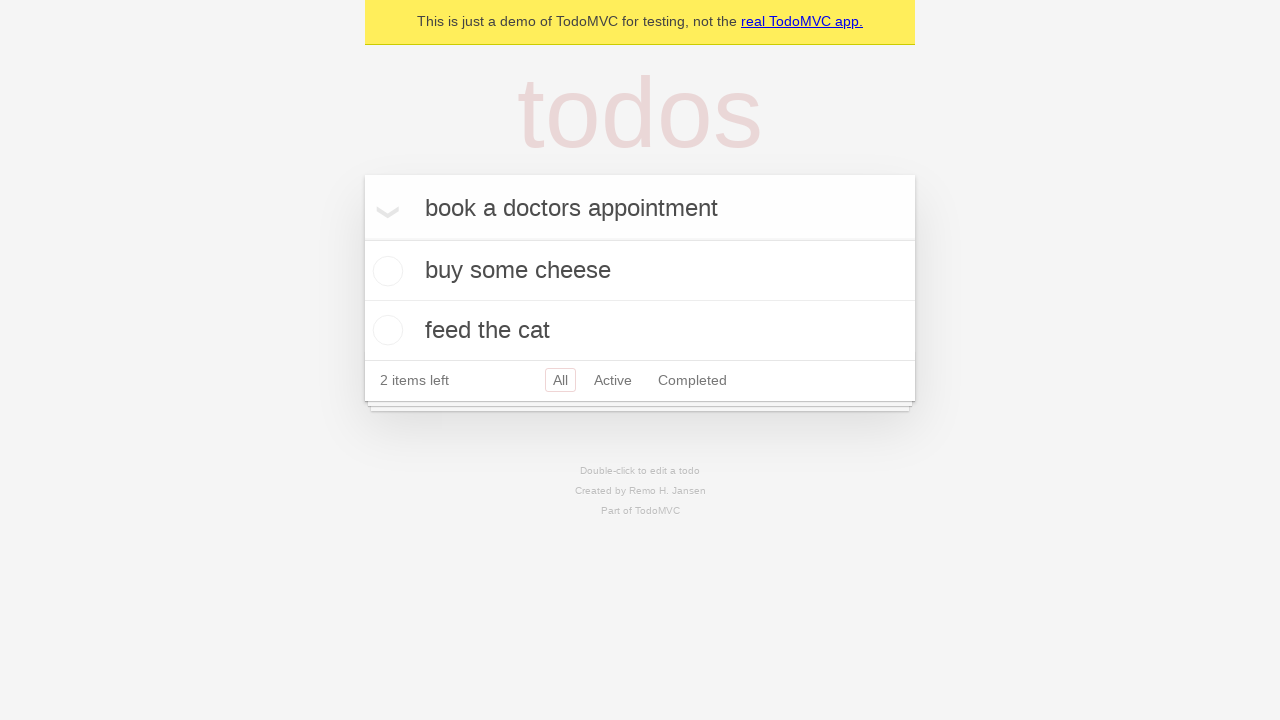

Pressed Enter to create todo 'book a doctors appointment' on internal:attr=[placeholder="What needs to be done?"i]
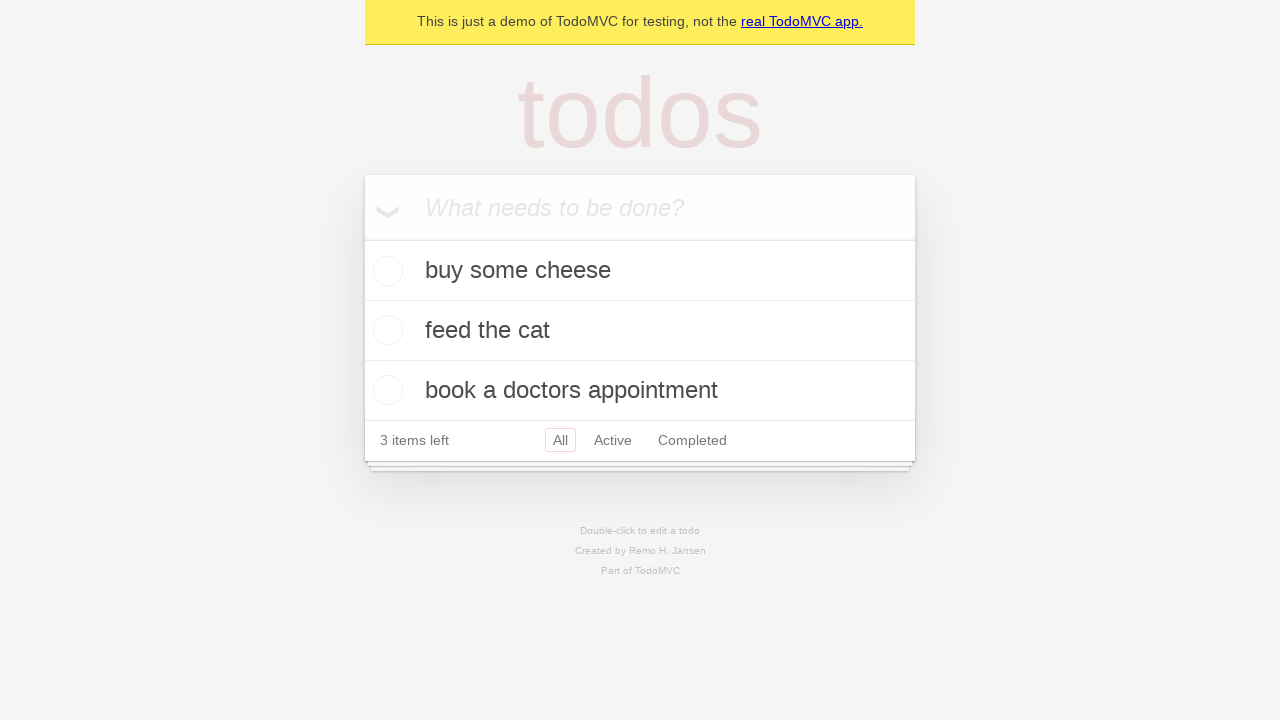

Double-clicked second todo item to enter edit mode at (640, 331) on internal:testid=[data-testid="todo-item"s] >> nth=1
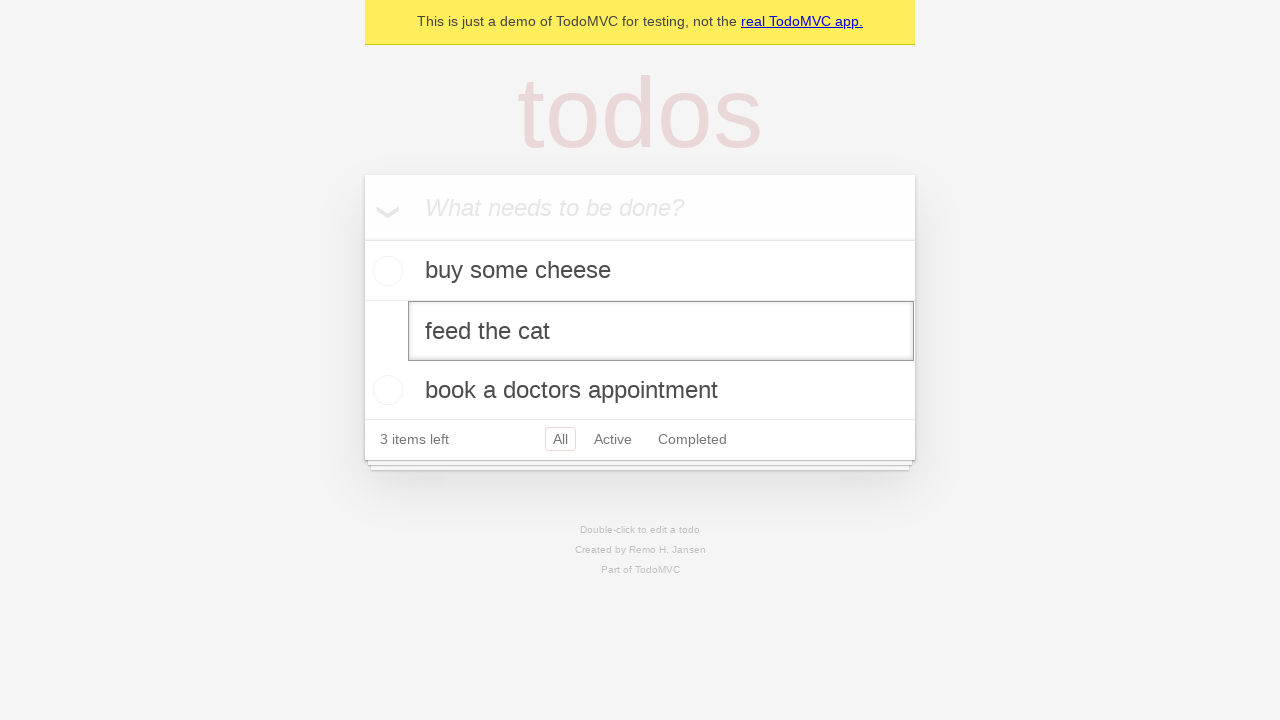

Filled edit field with text containing leading and trailing whitespace on internal:testid=[data-testid="todo-item"s] >> nth=1 >> internal:role=textbox[nam
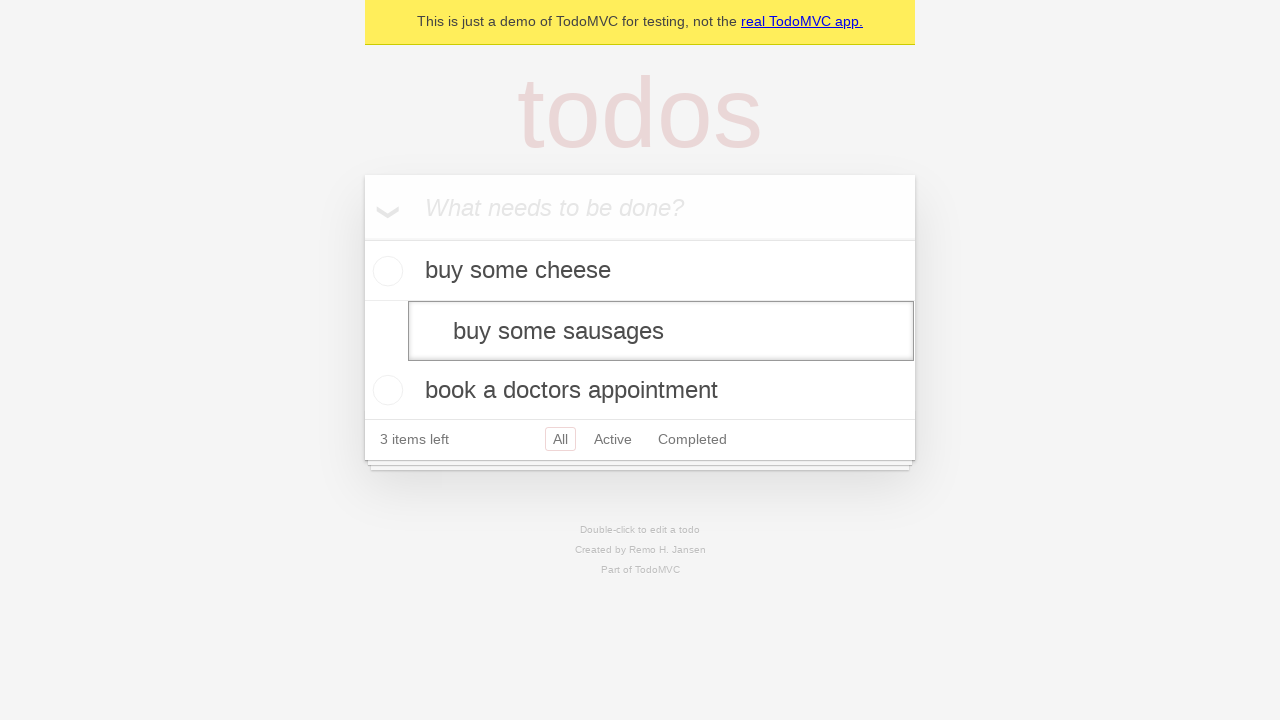

Pressed Enter to confirm edit and verify text is trimmed on internal:testid=[data-testid="todo-item"s] >> nth=1 >> internal:role=textbox[nam
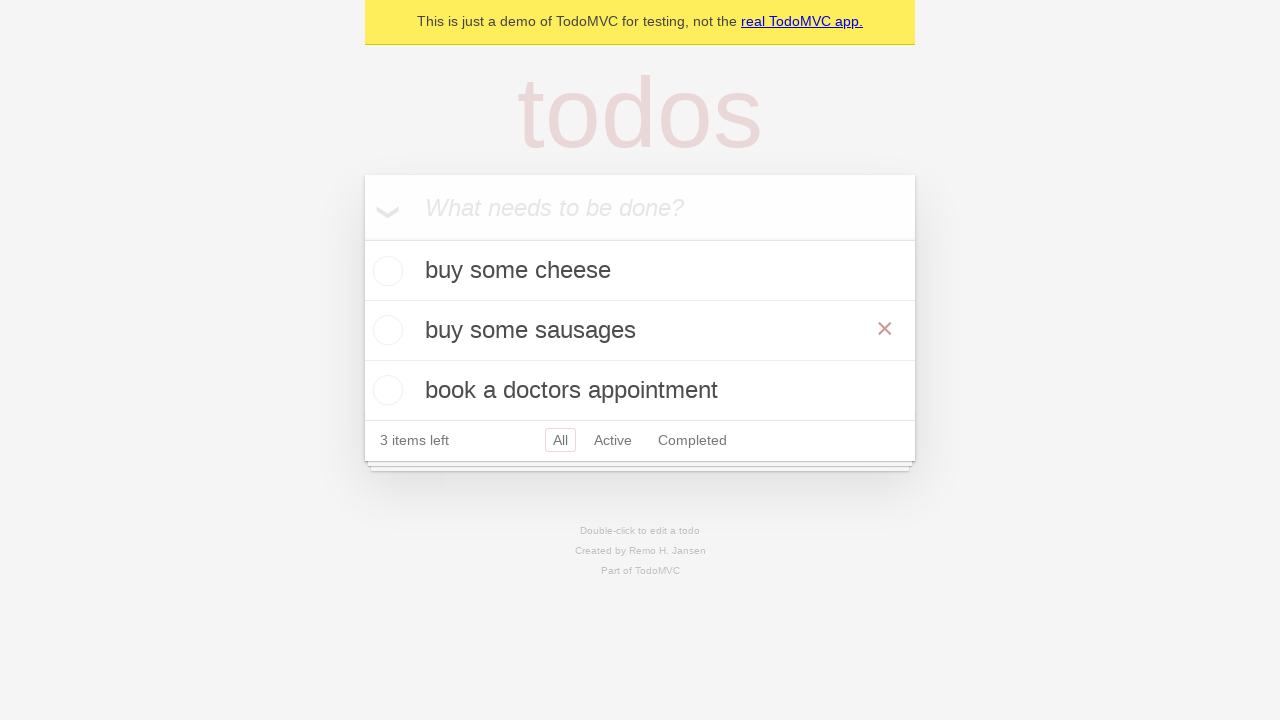

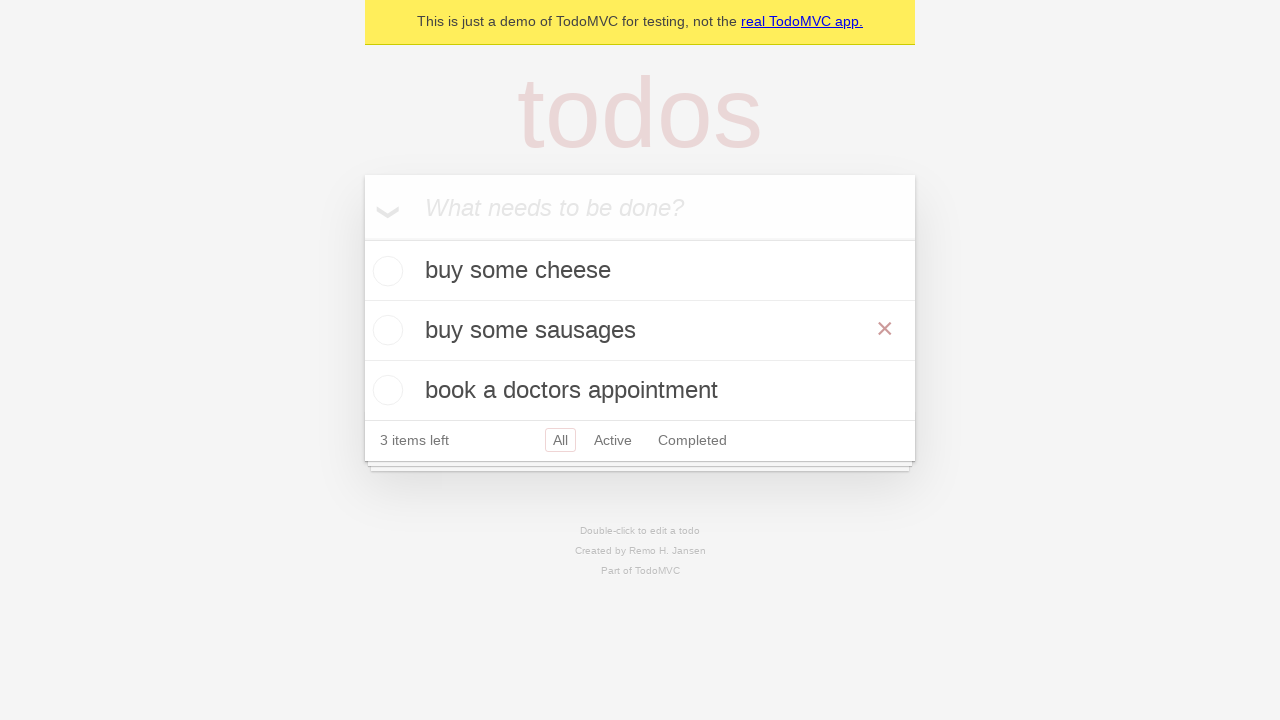